Tests scroll up and scroll down functionality on the homepage by scrolling to the footer to verify 'SUBSCRIPTION' section, then scrolling back to the top to verify the main banner text is visible.

Starting URL: https://automationexercise.com

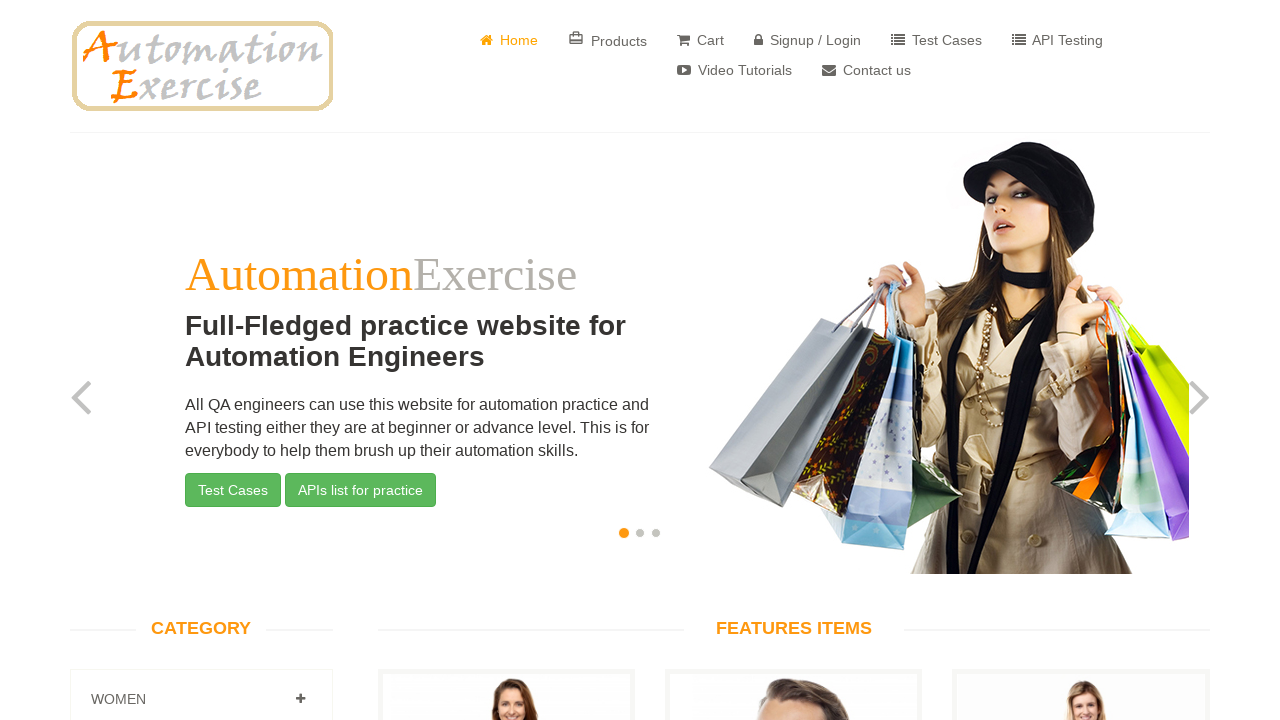

Verified home link is visible
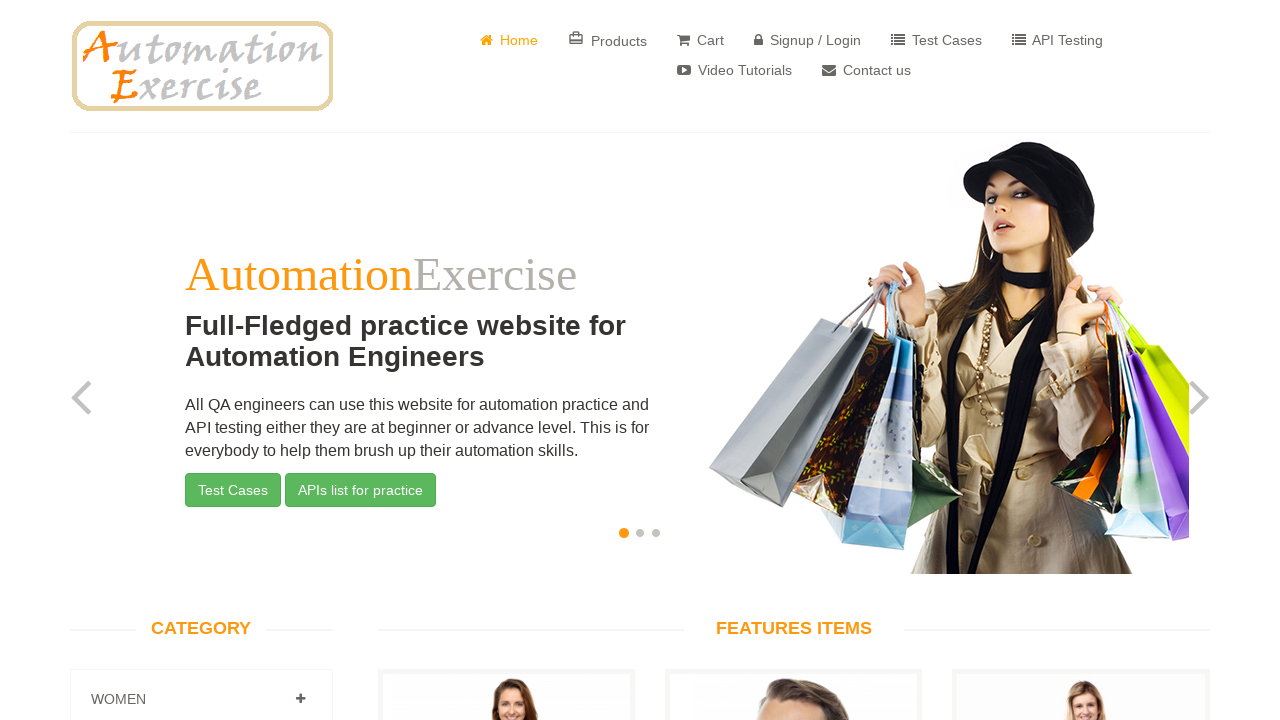

Located footer subscription section element
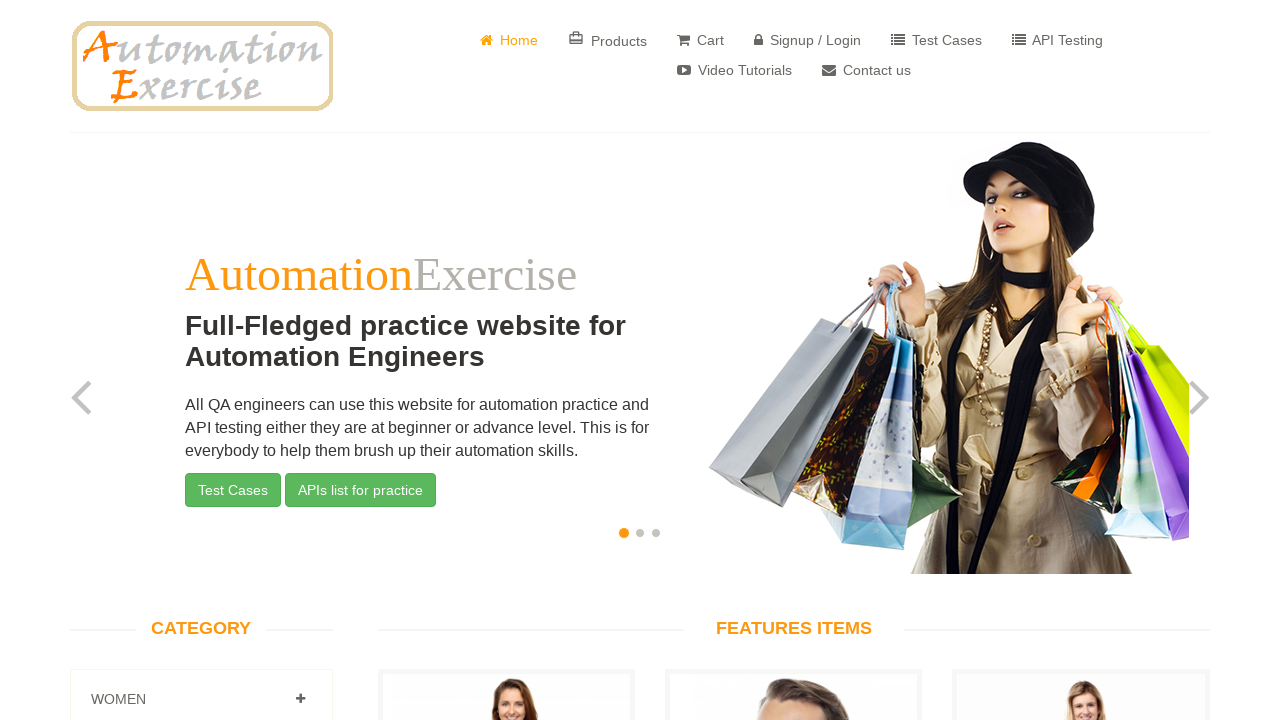

Scrolled down to footer subscription section
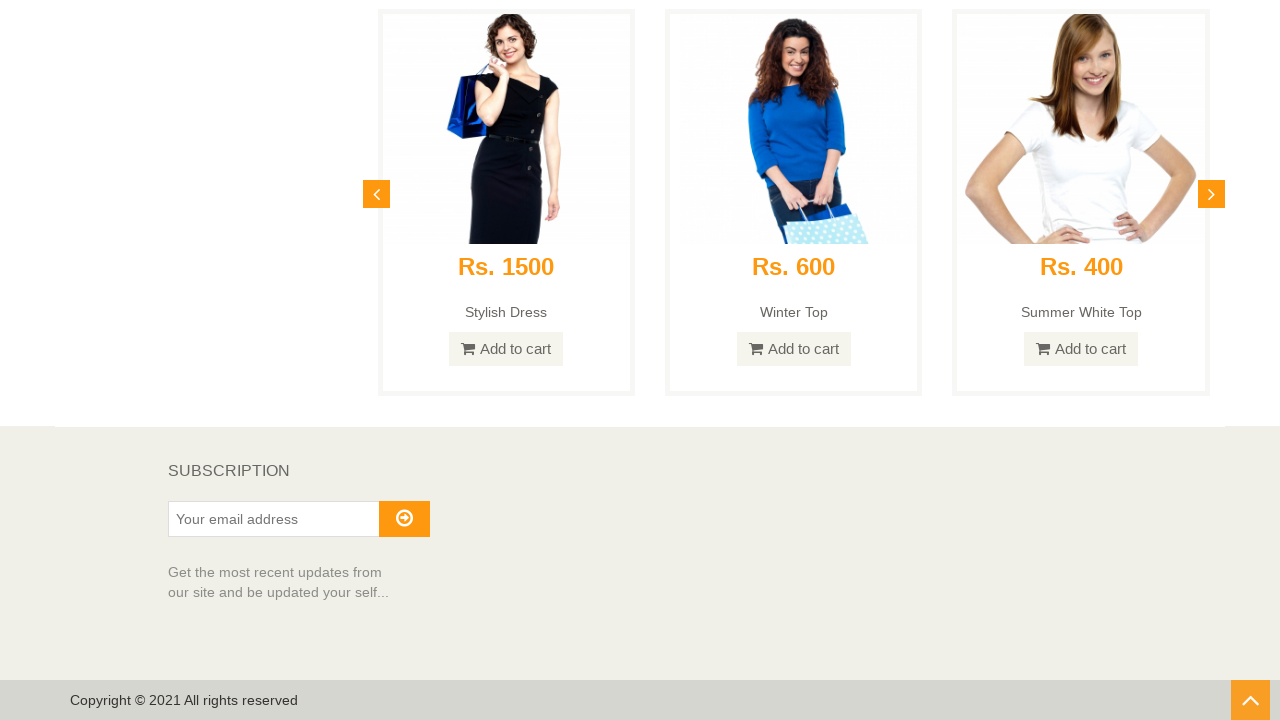

Waited for scroll animation to complete
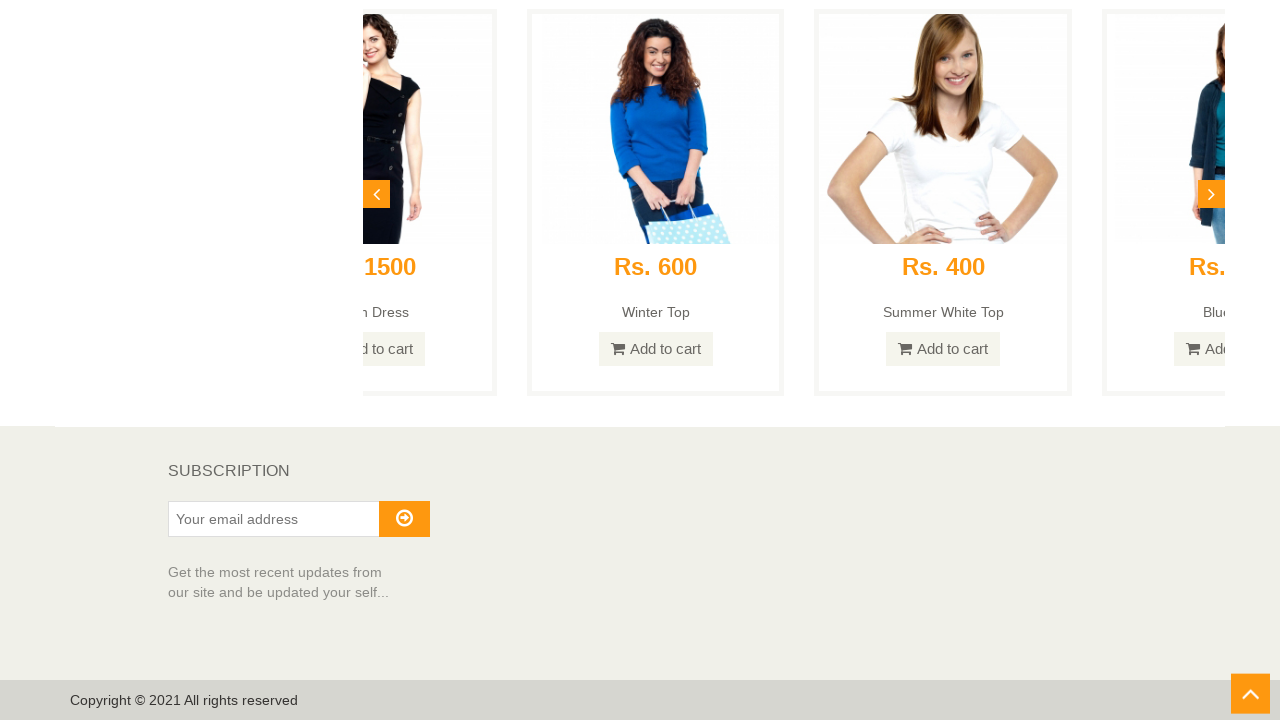

Verified SUBSCRIPTION section is visible at footer
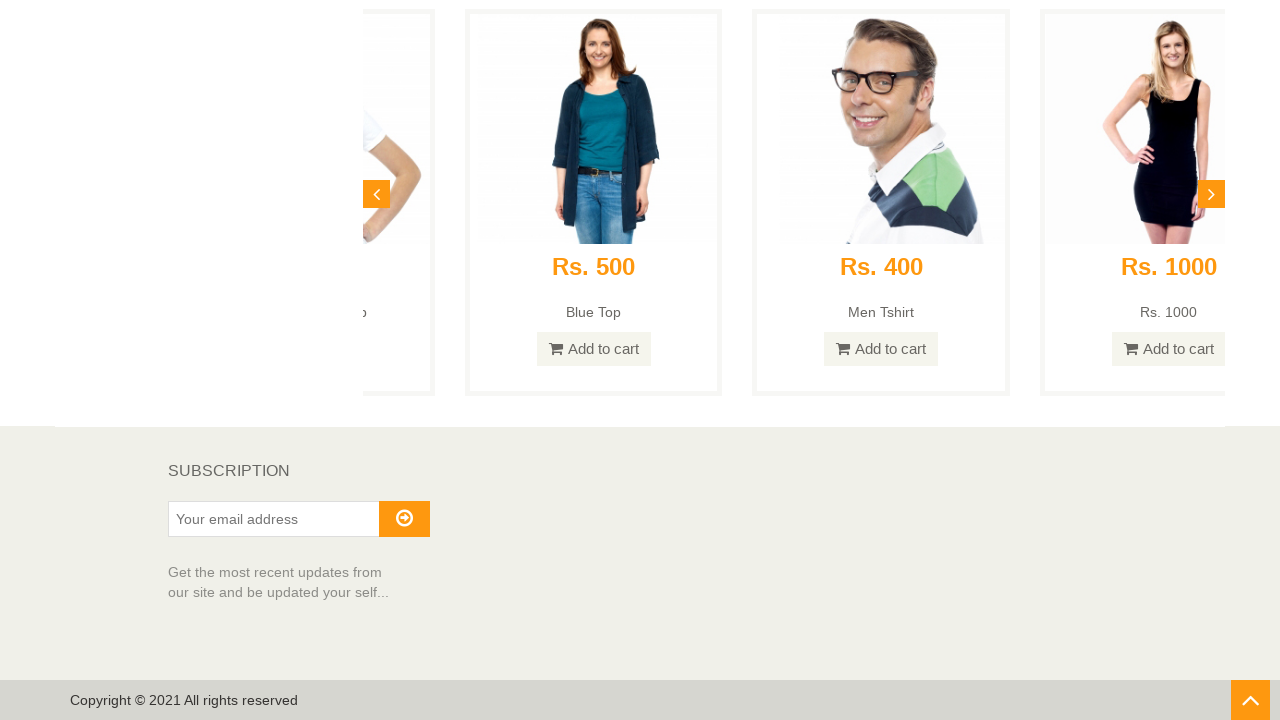

Located header element for scroll back to top
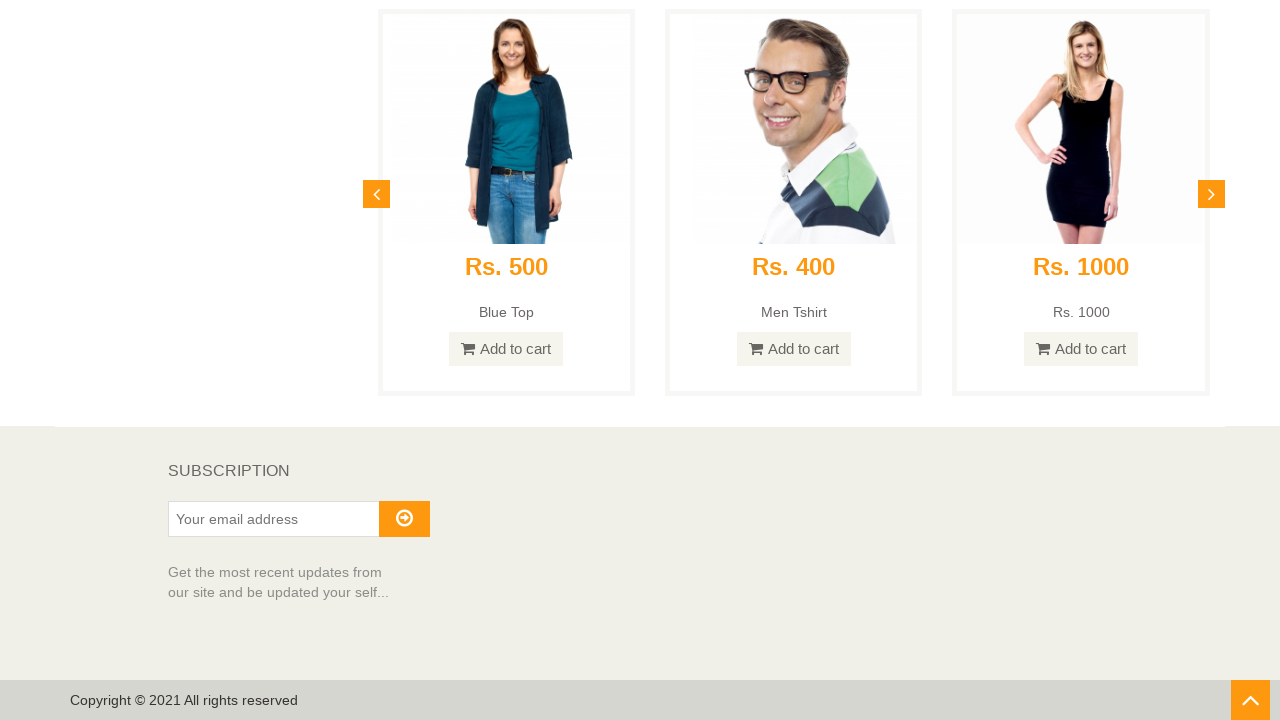

Scrolled back up to header/top of page
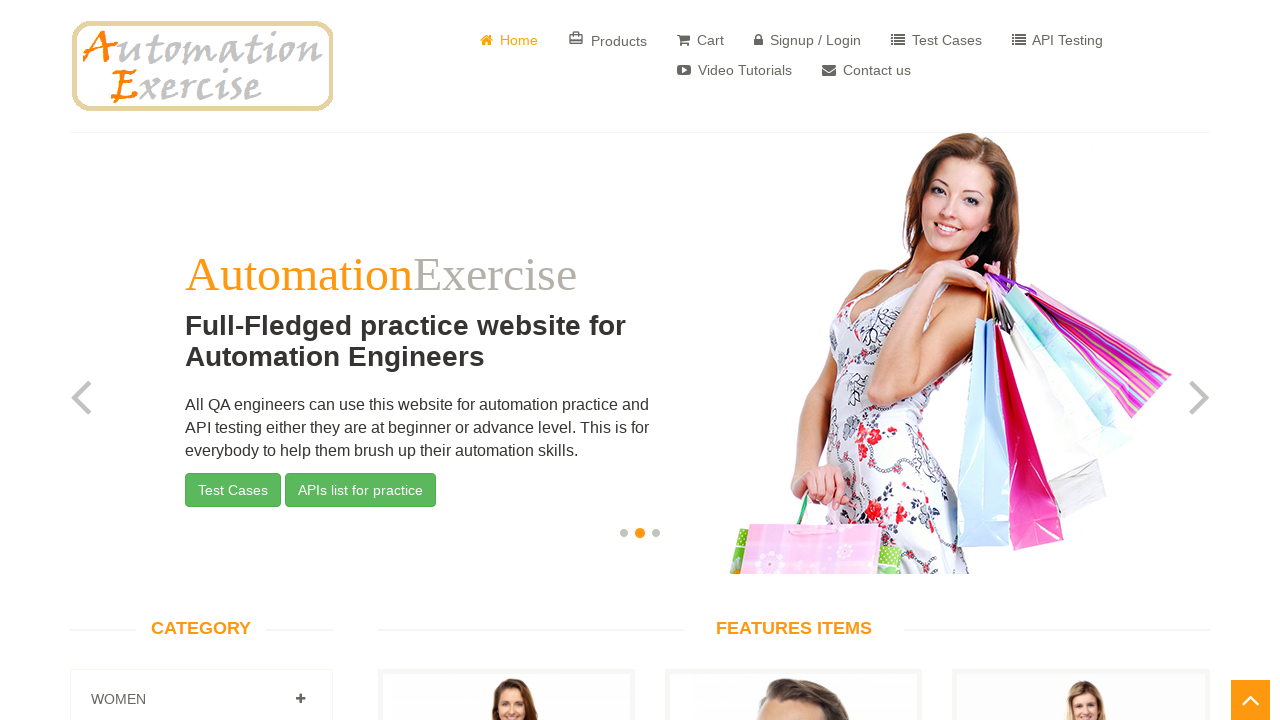

Waited for scroll animation to complete
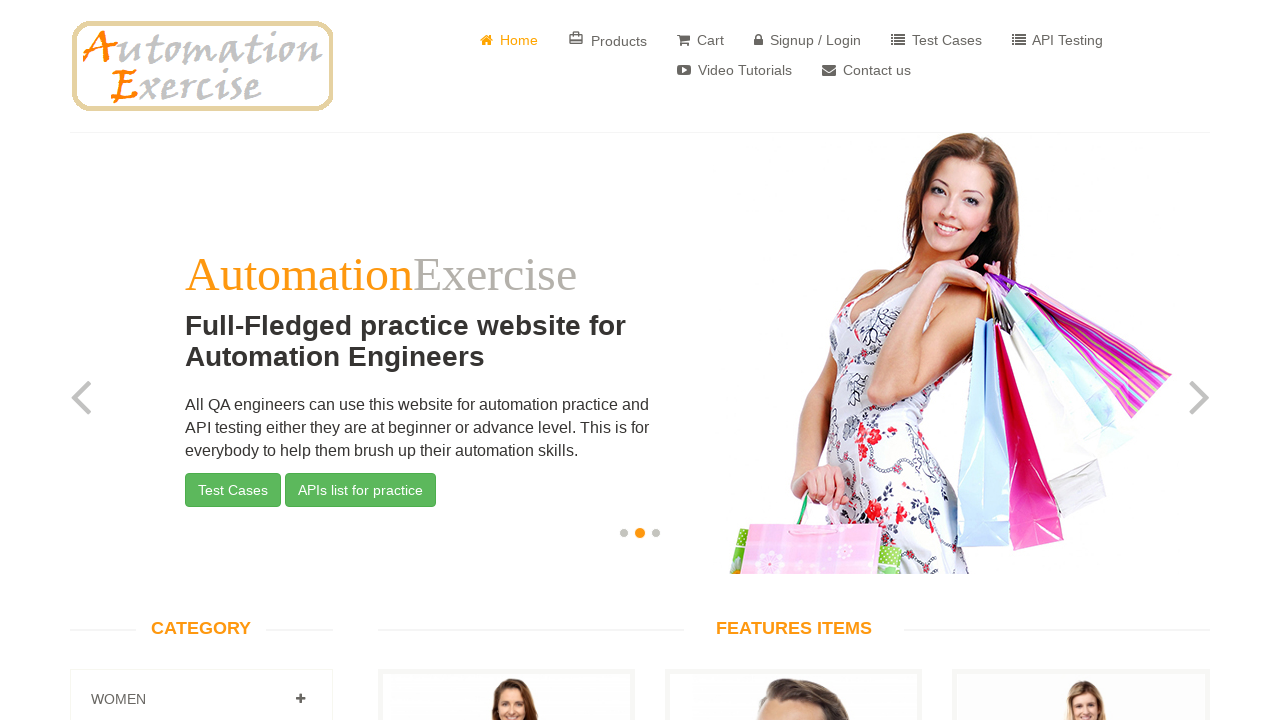

Verified main banner/slider text is visible after scrolling to top
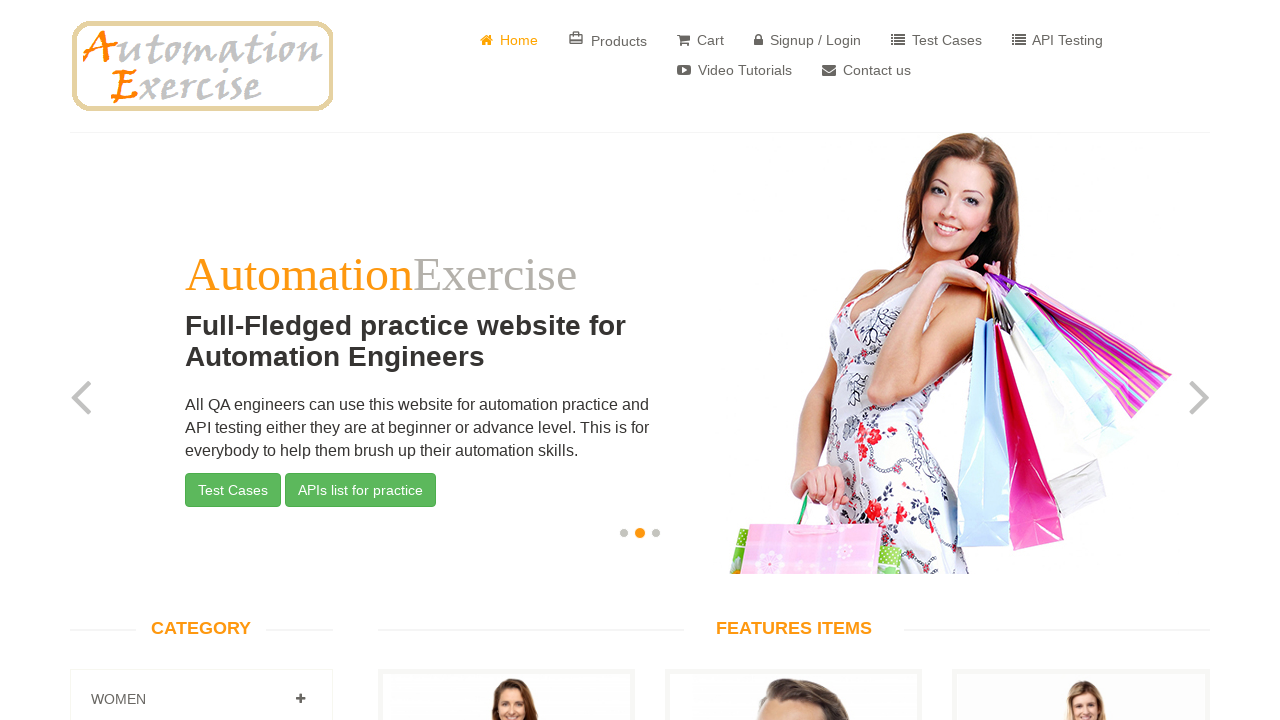

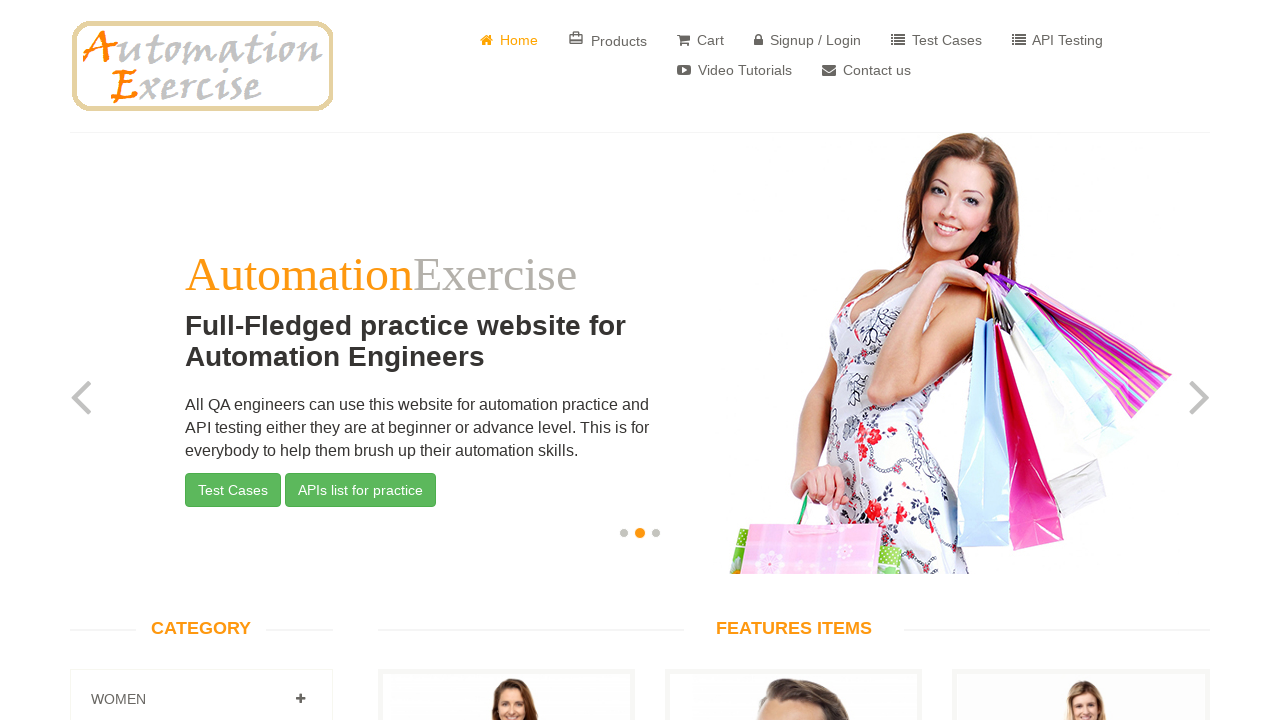